Tests drag and drop functionality on the jQuery UI droppable demo page by dragging a source element and dropping it onto a target element within an iframe

Starting URL: https://jqueryui.com/droppable/#default

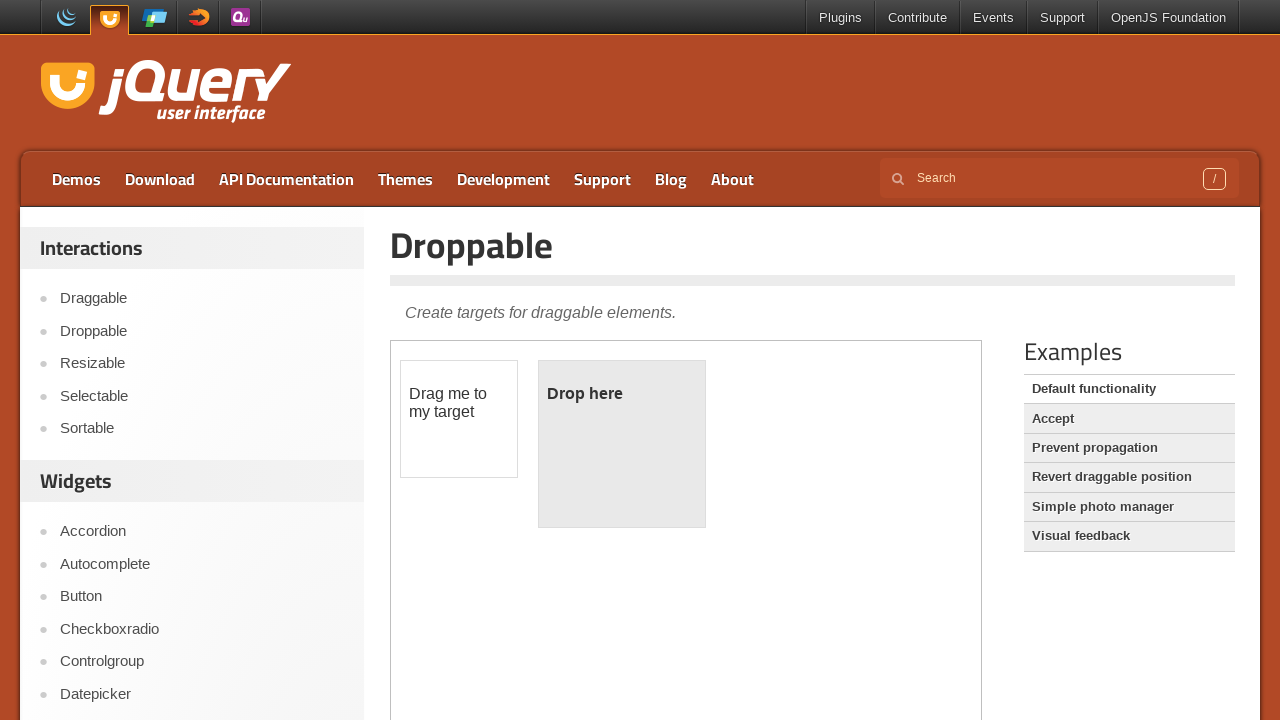

Located the demo iframe on the page
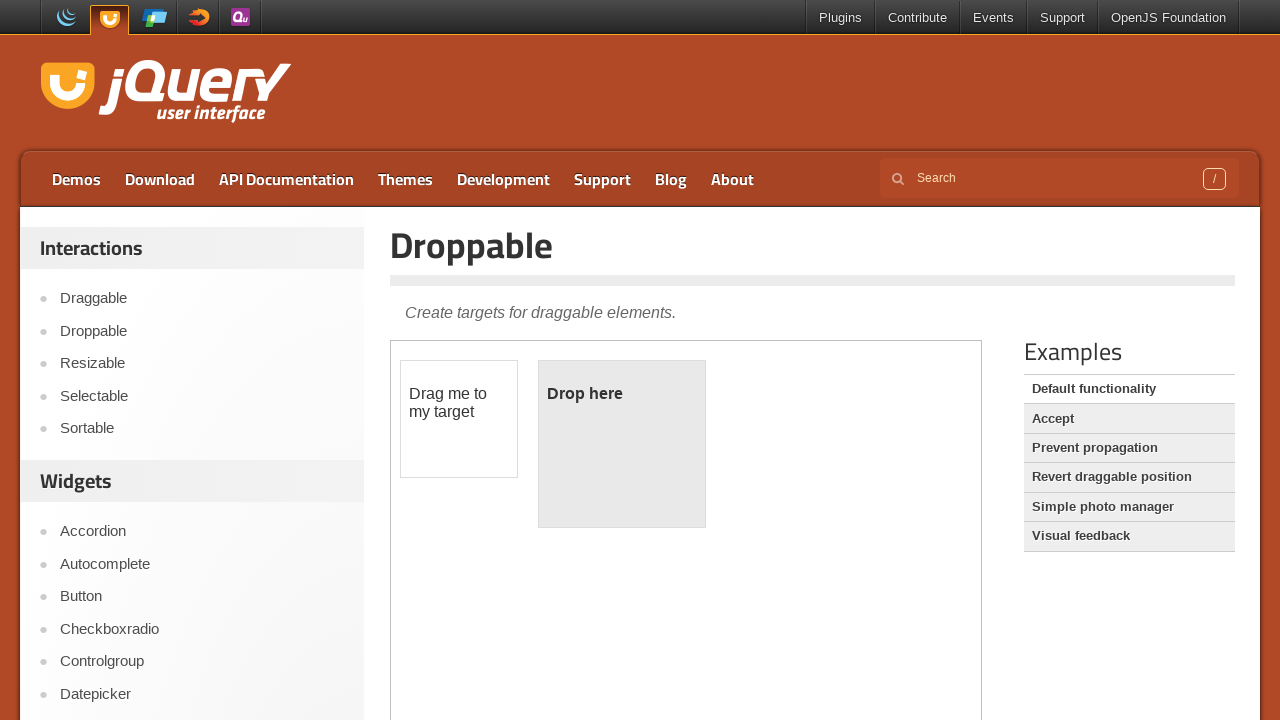

Located the draggable source element within the iframe
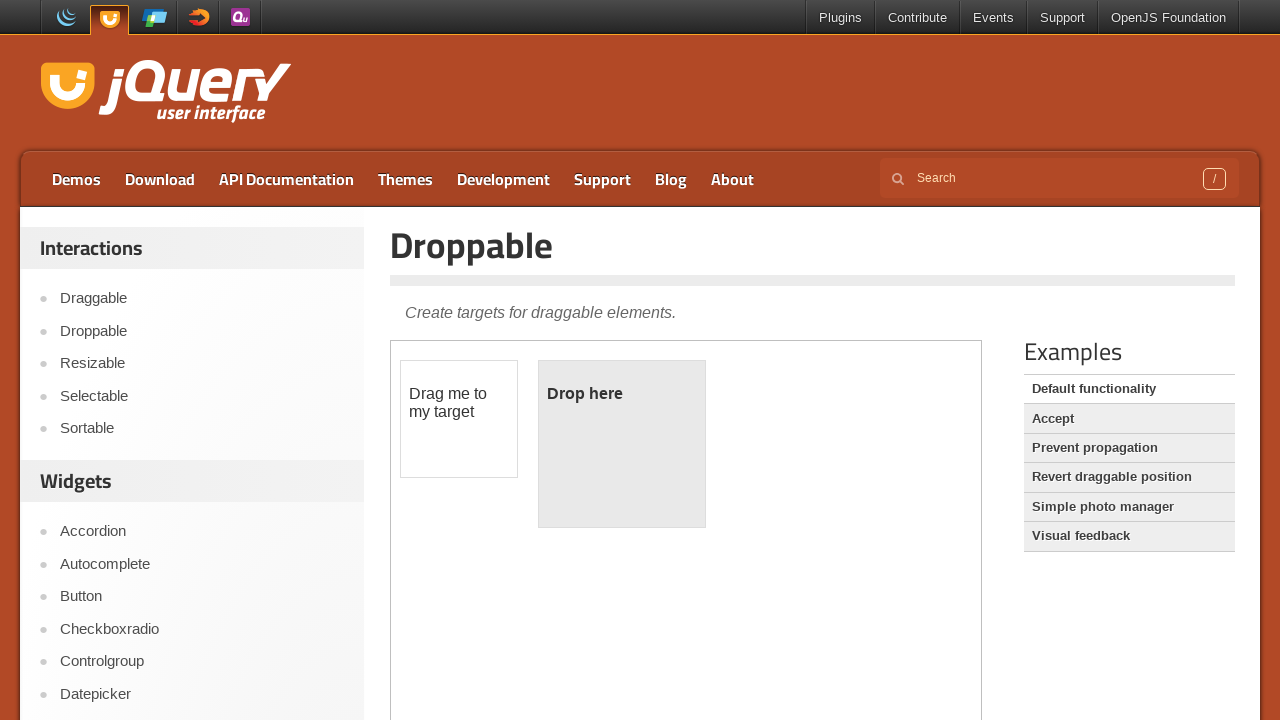

Located the droppable target element within the iframe
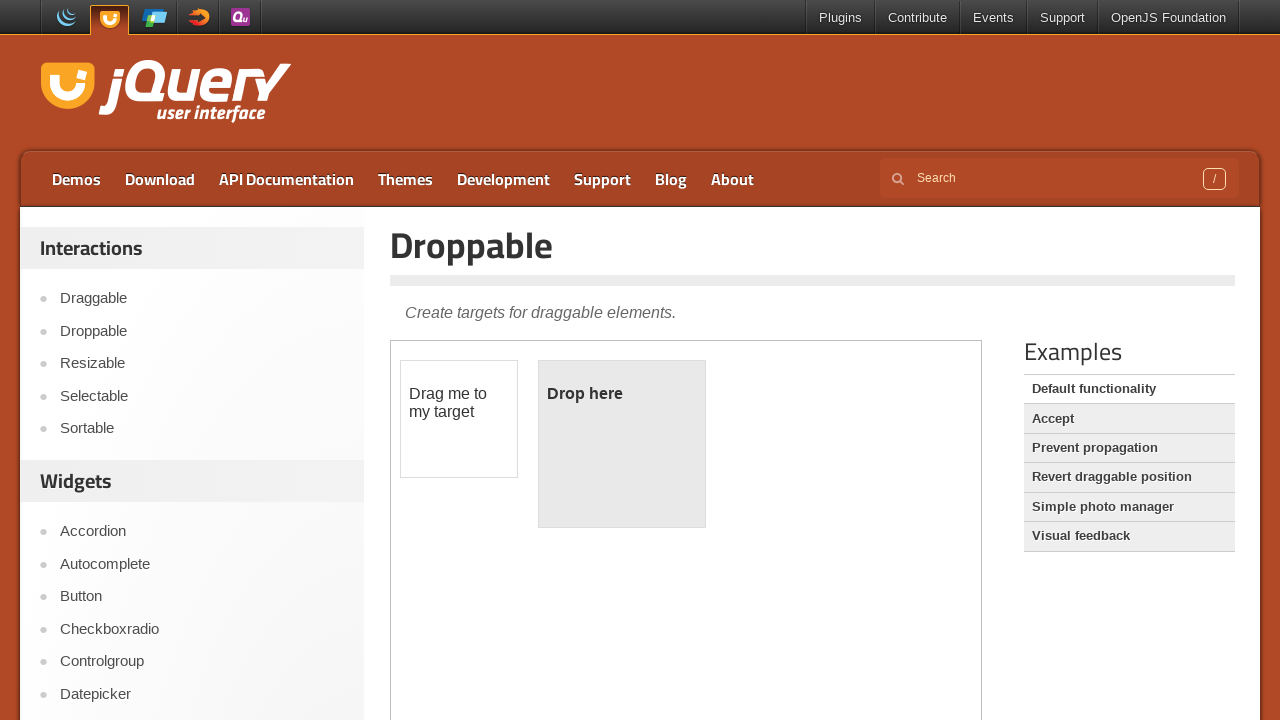

Dragged source element and dropped it onto target element at (622, 444)
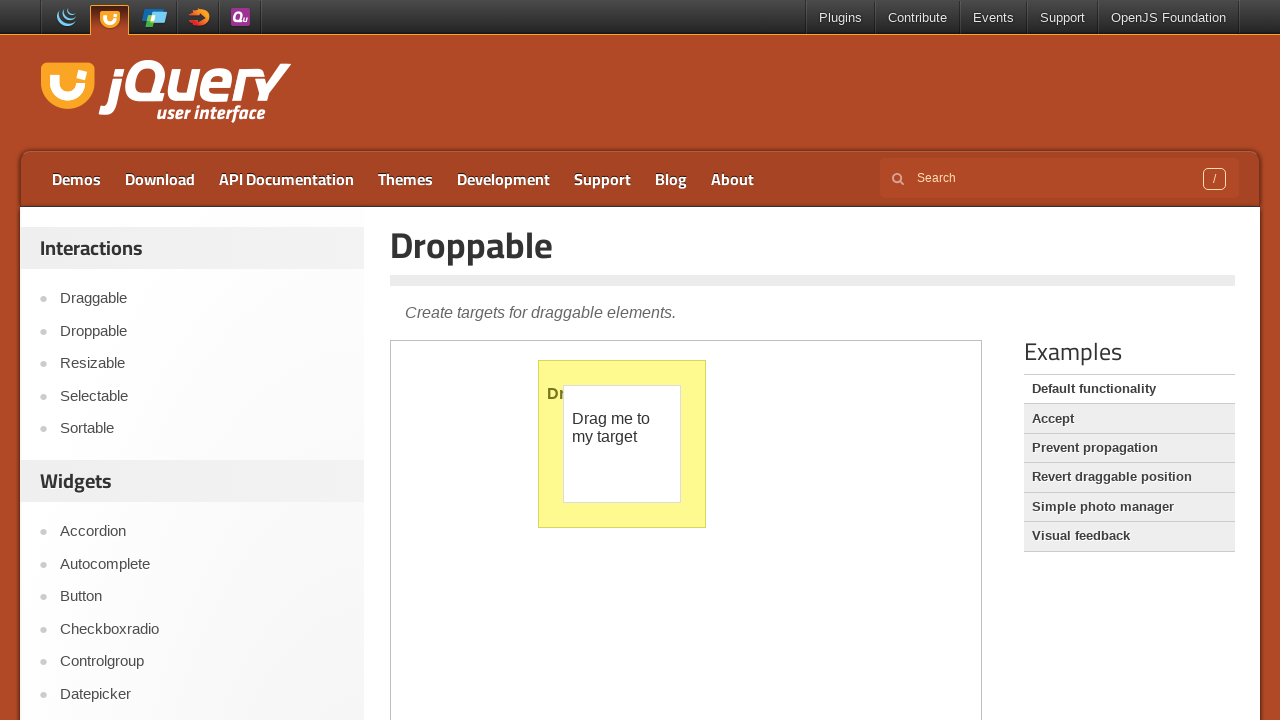

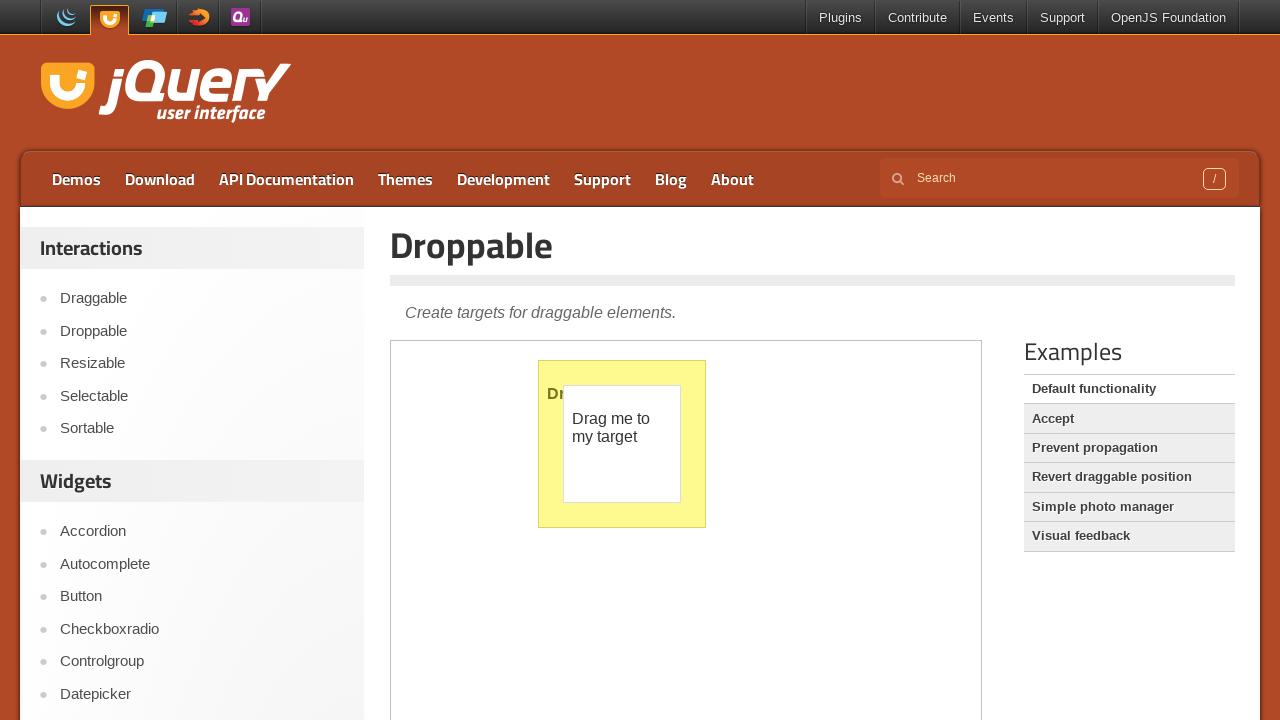